Tests dropdown selection functionality by selecting options from a dropdown menu and verifying the selected value

Starting URL: https://the-internet.herokuapp.com/dropdown

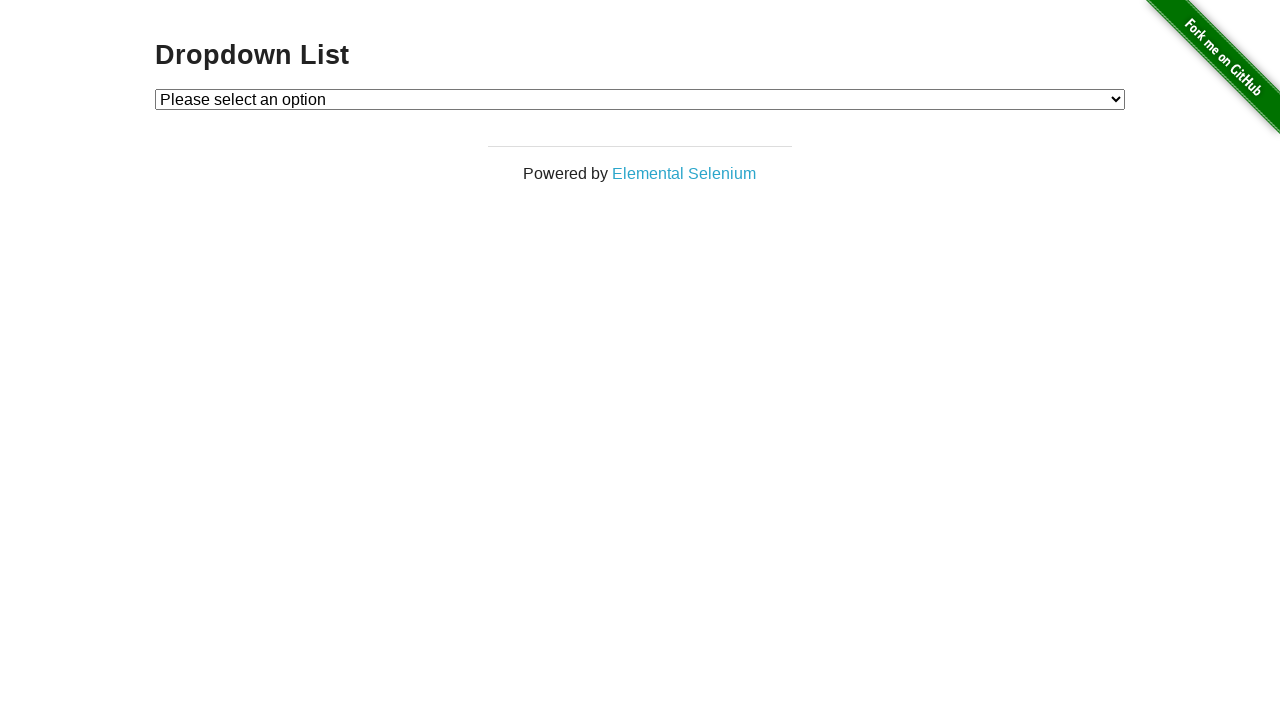

Selected 'Option 1' from dropdown menu on select#dropdown
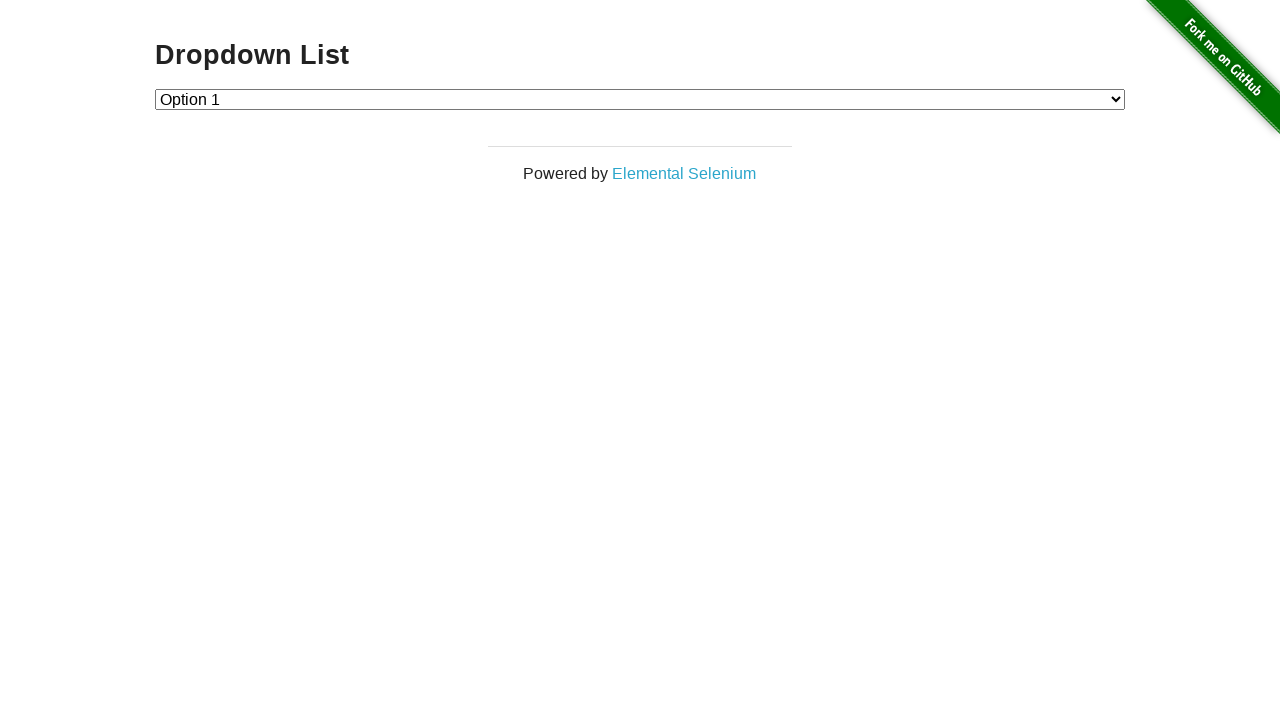

Selected 'Option 2' from dropdown menu on select#dropdown
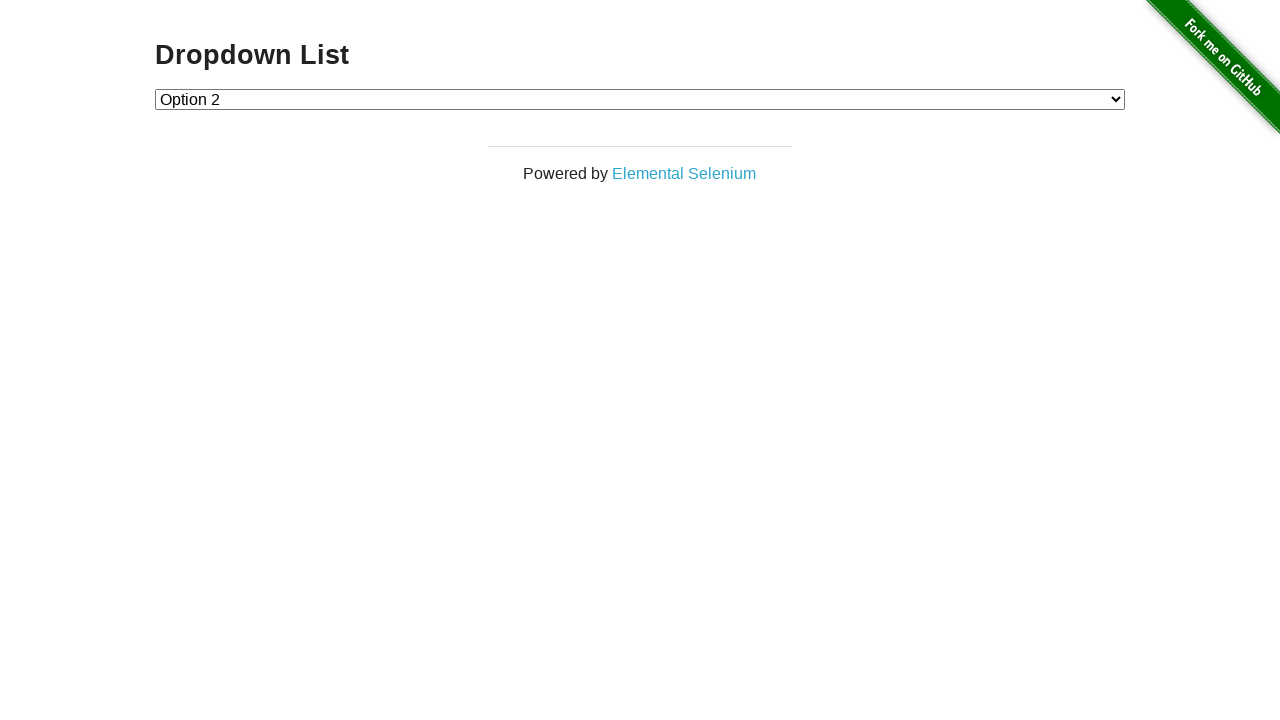

Verified dropdown element is visible
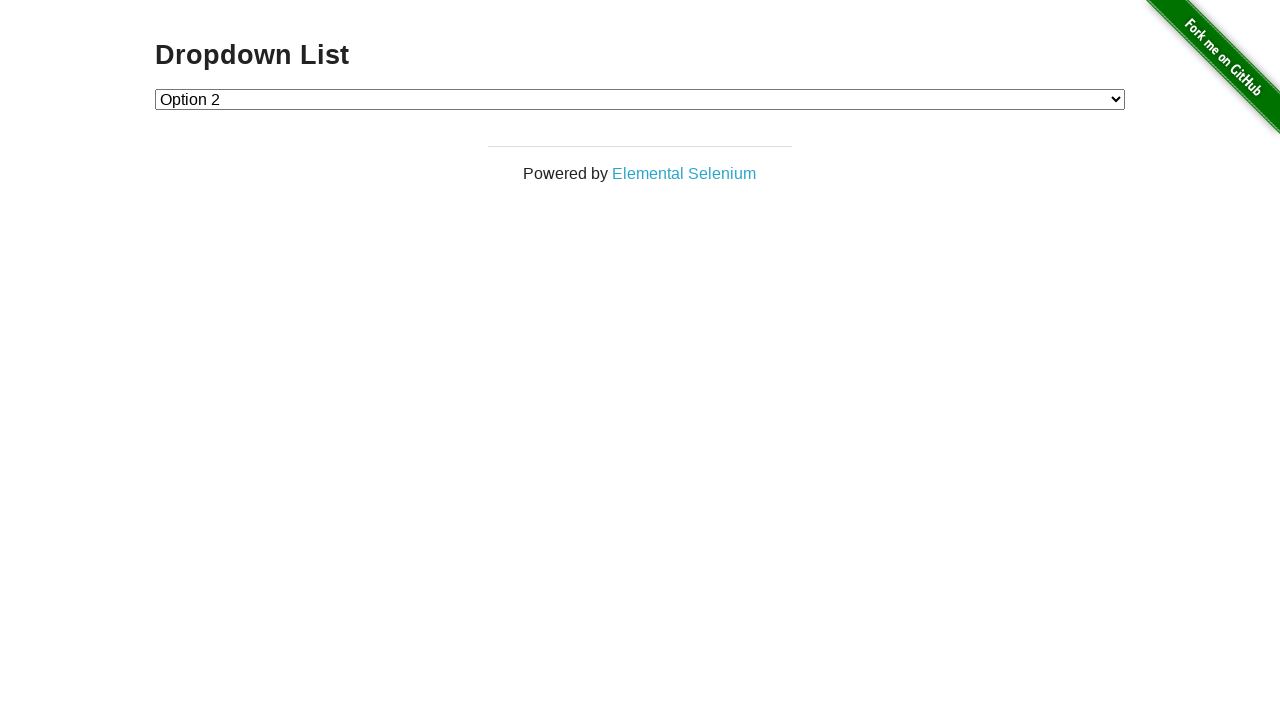

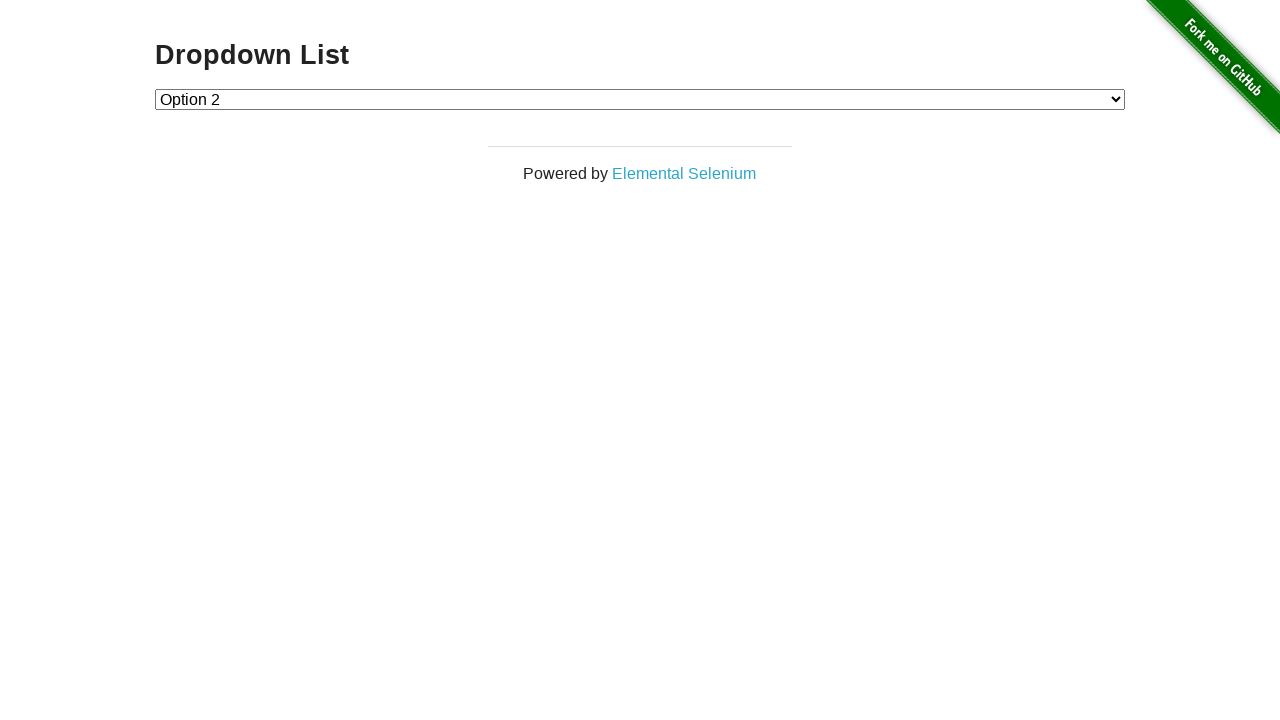